Navigates to OrangeHRM demo site and verifies the page title

Starting URL: https://opensource-demo.orangehrmlive.com/

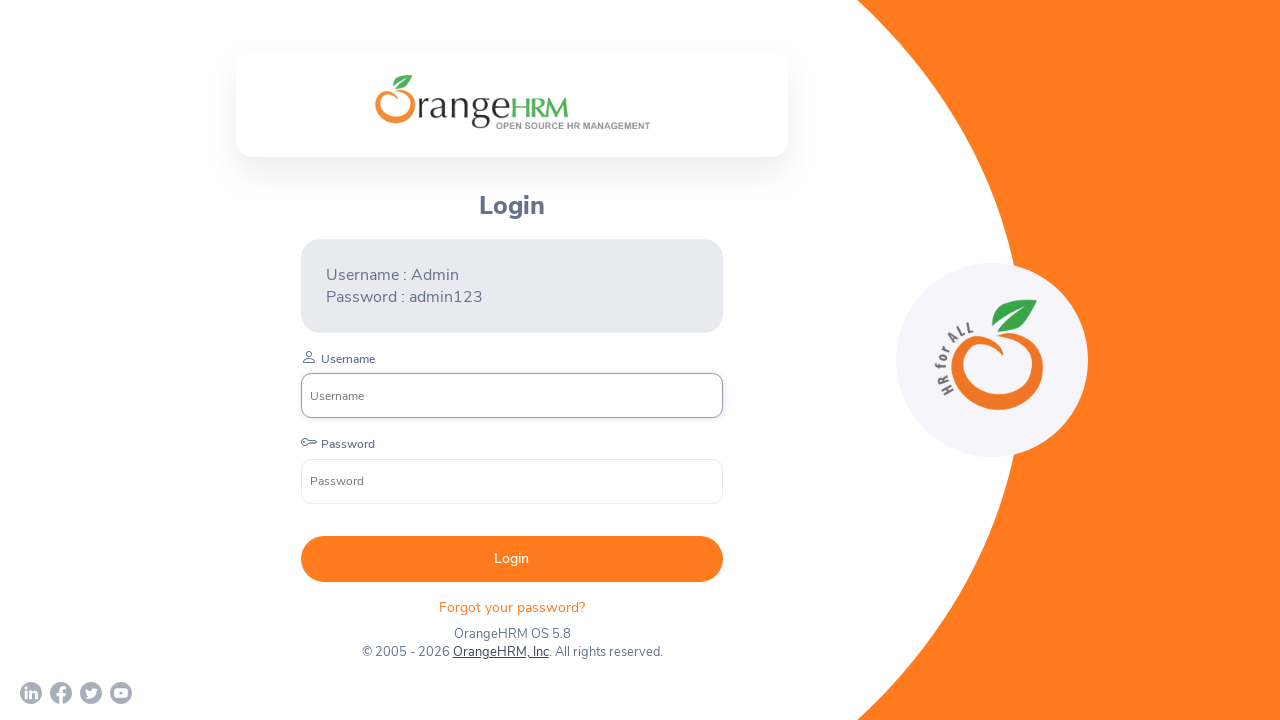

Page title verified as 'OrangeHRM'
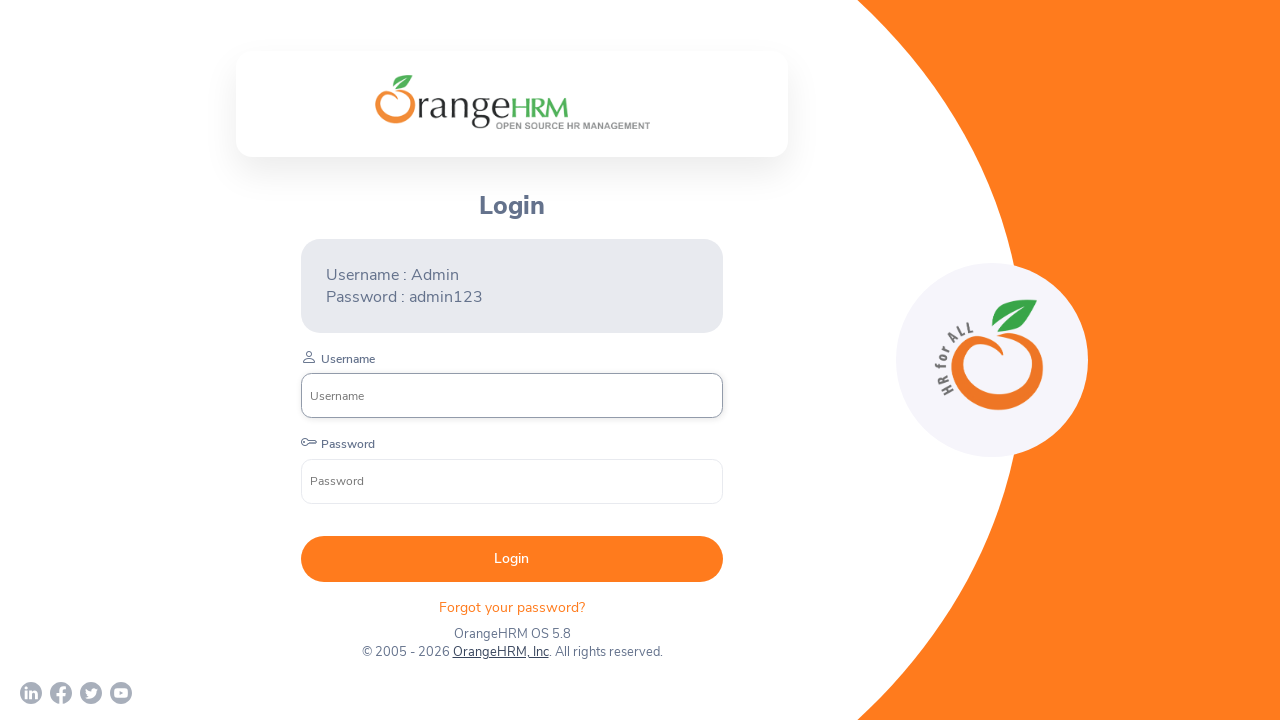

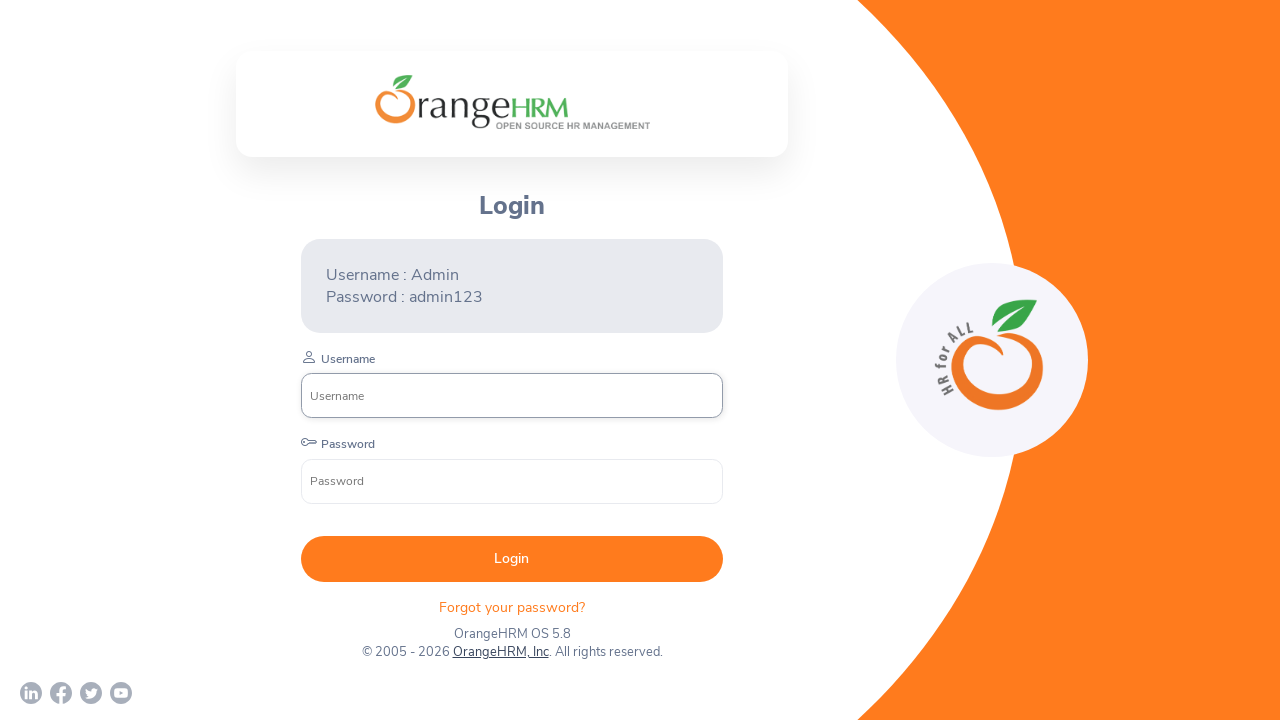